Tests the Salesforce login page by clicking on the "Forgot Your Password?" link to initiate the password recovery flow.

Starting URL: https://login.salesforce.com/

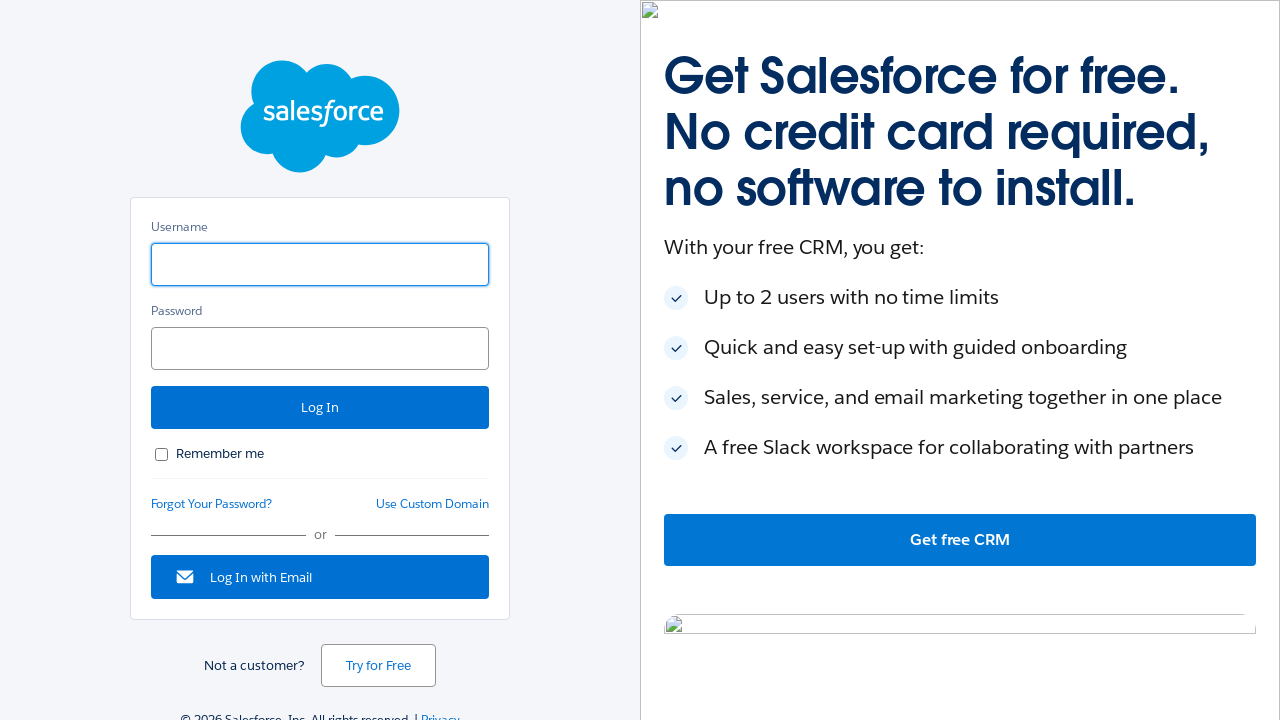

Navigated to Salesforce login page
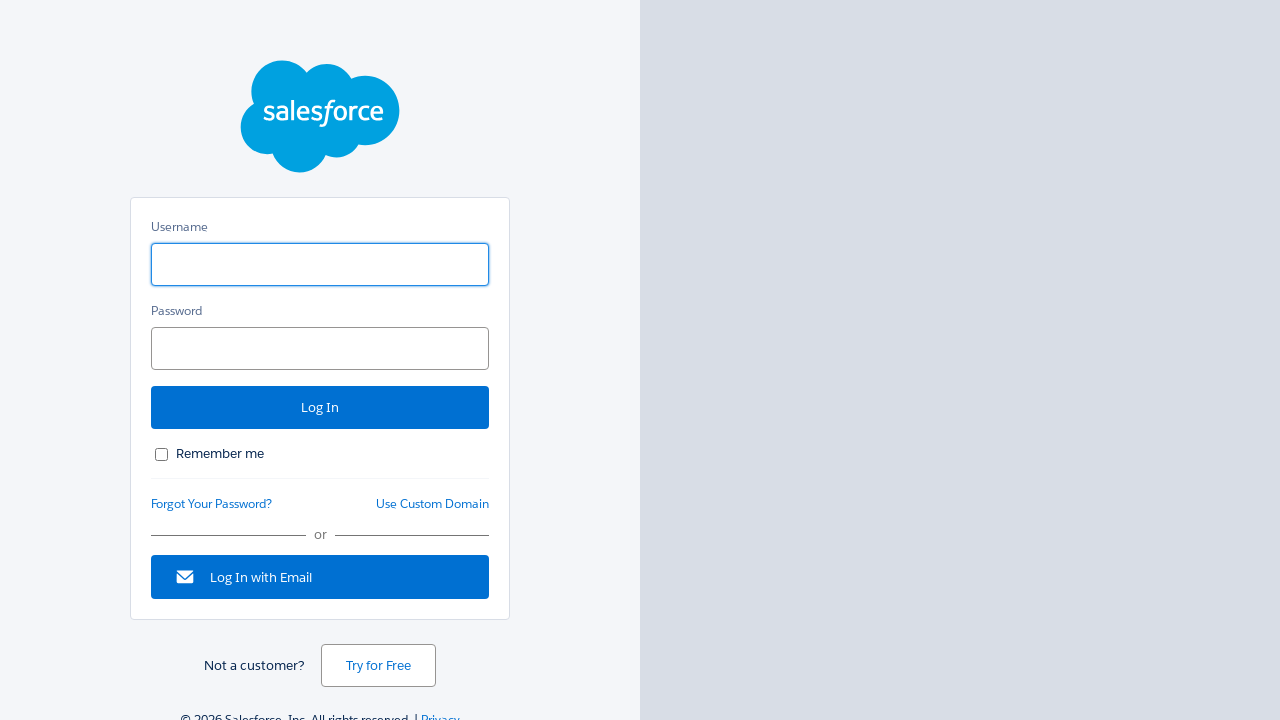

Clicked on 'Forgot Your Password?' link to initiate password recovery flow at (212, 504) on internal:text="Forgot Your Password?"i
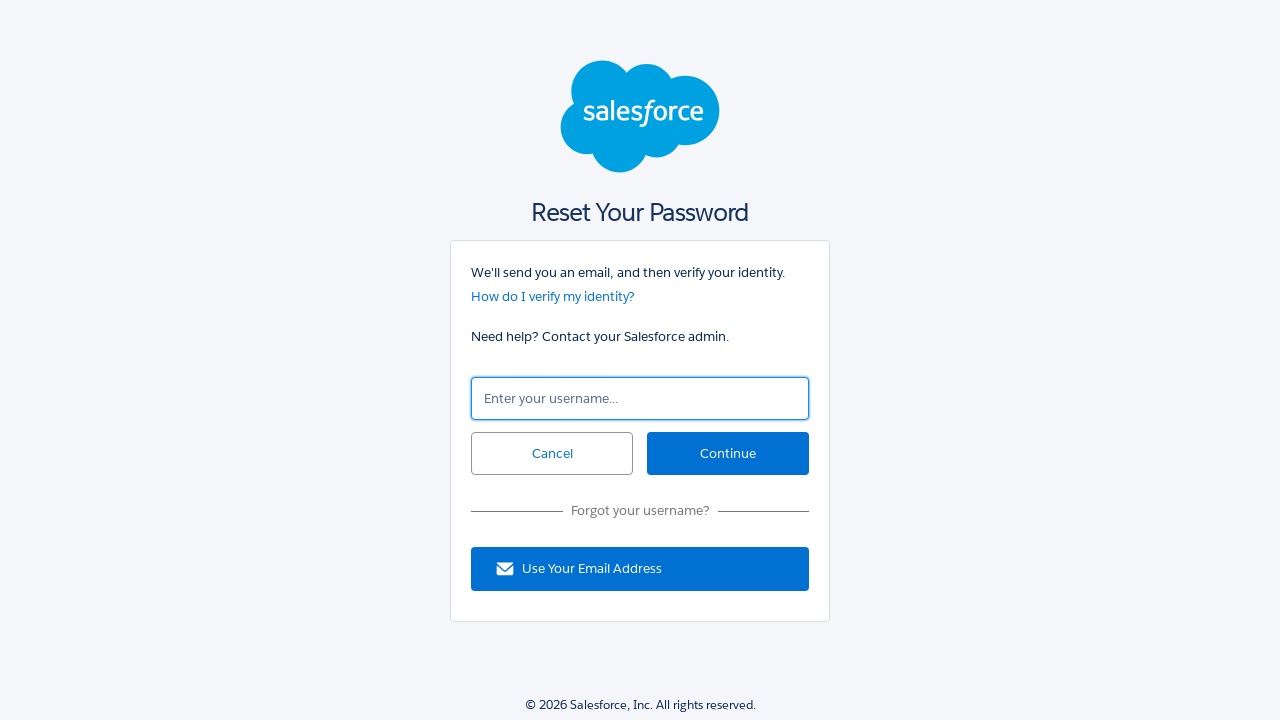

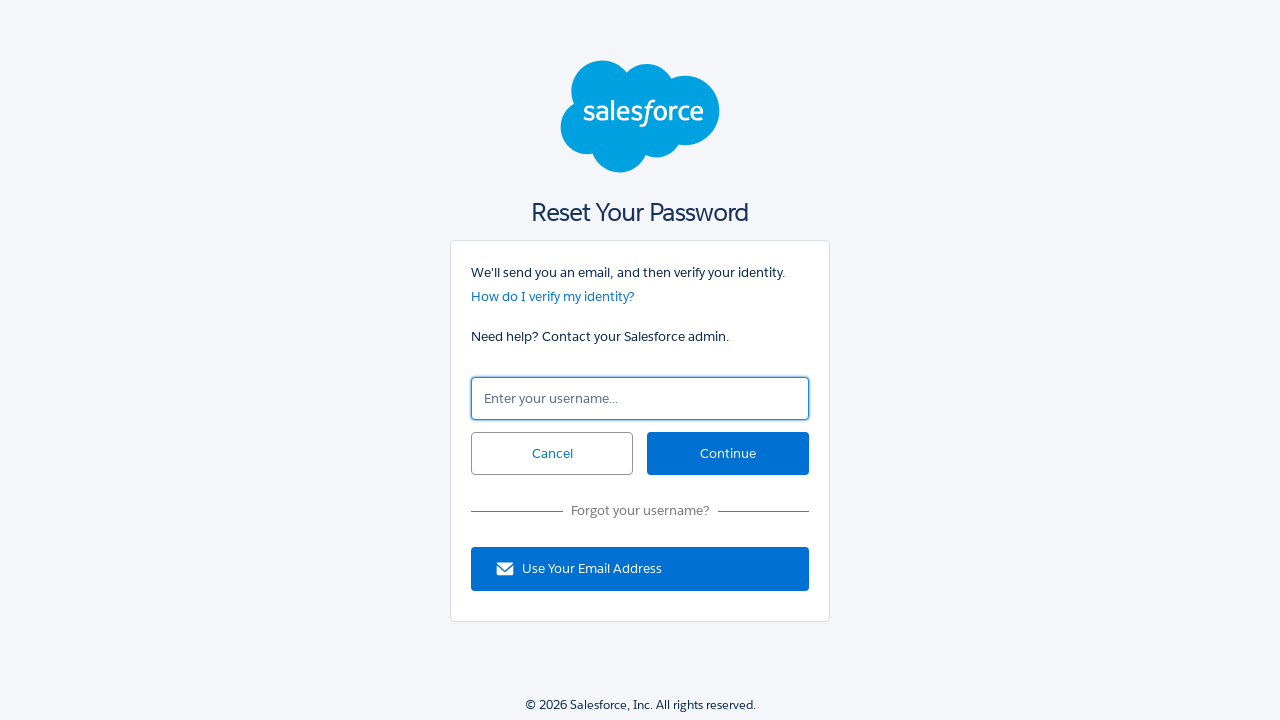